Tests dynamic XPath locators by navigating to a web elements test page, clicking on the Elements menu, and verifying that various submenu elements (Textbox, Checkbox, Radio, Web Tables, Buttons, Links, Dynamic Properties) can be found using dynamic XPath patterns.

Starting URL: https://testek.vn/lab/auto/web-elements/

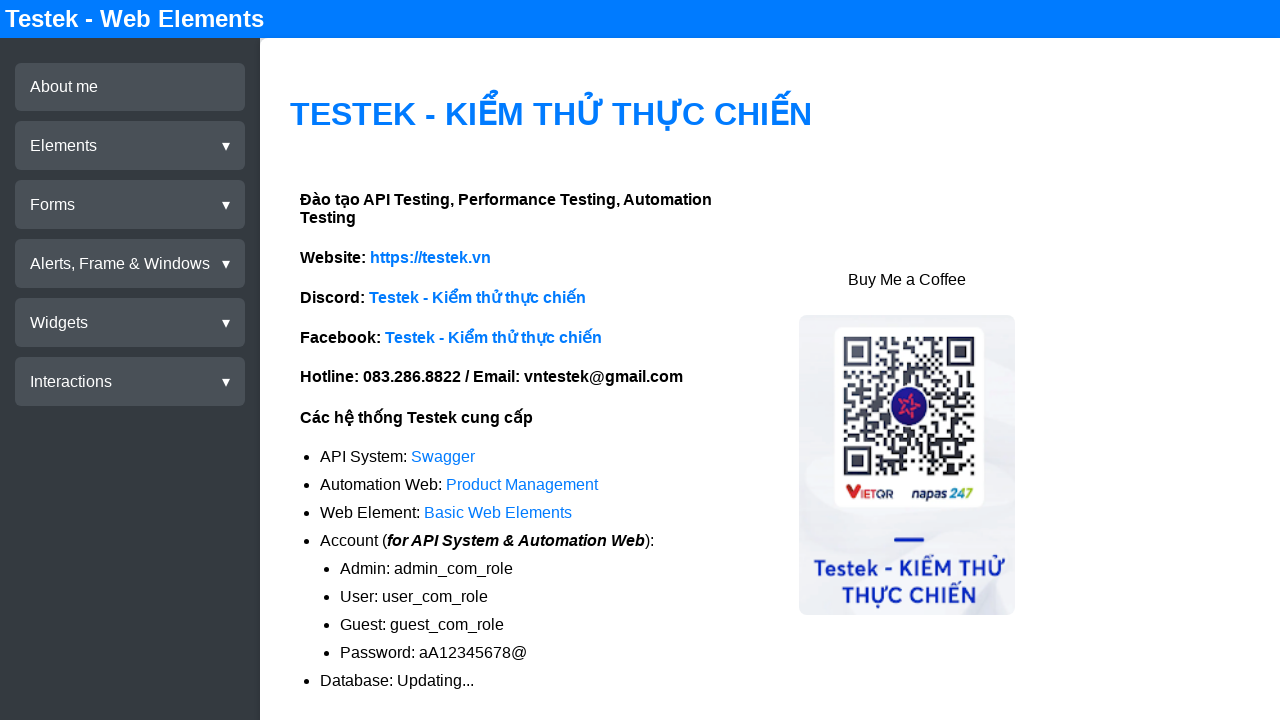

Clicked on the Elements menu at (130, 146) on xpath=//div[@test-id='menu-elements']
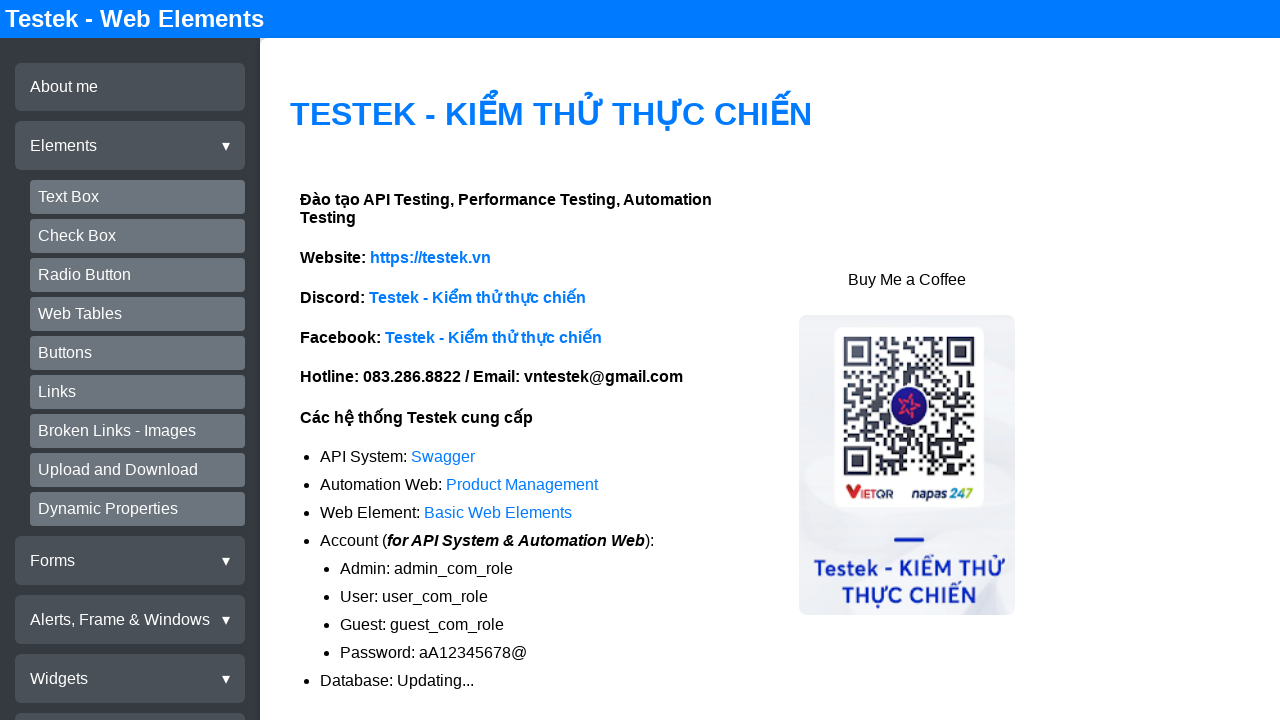

Waited for Textbox submenu element to be visible
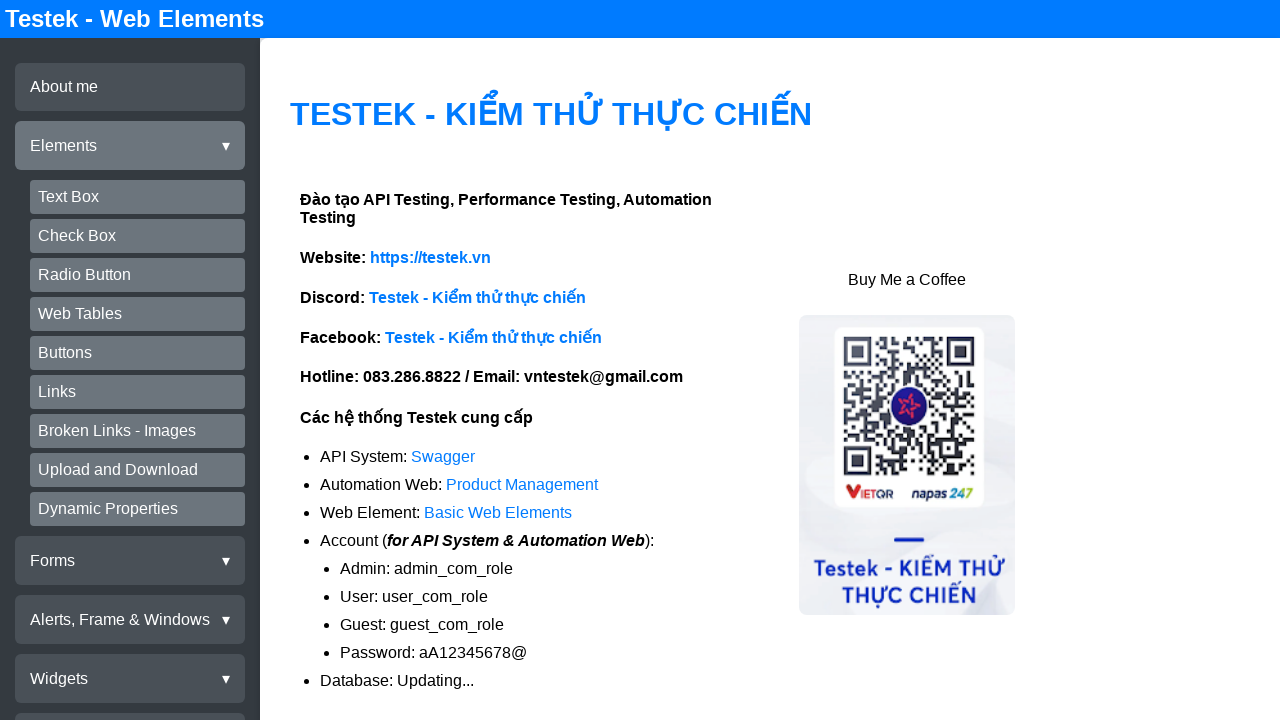

Verified Textbox submenu element exists using dynamic XPath locator
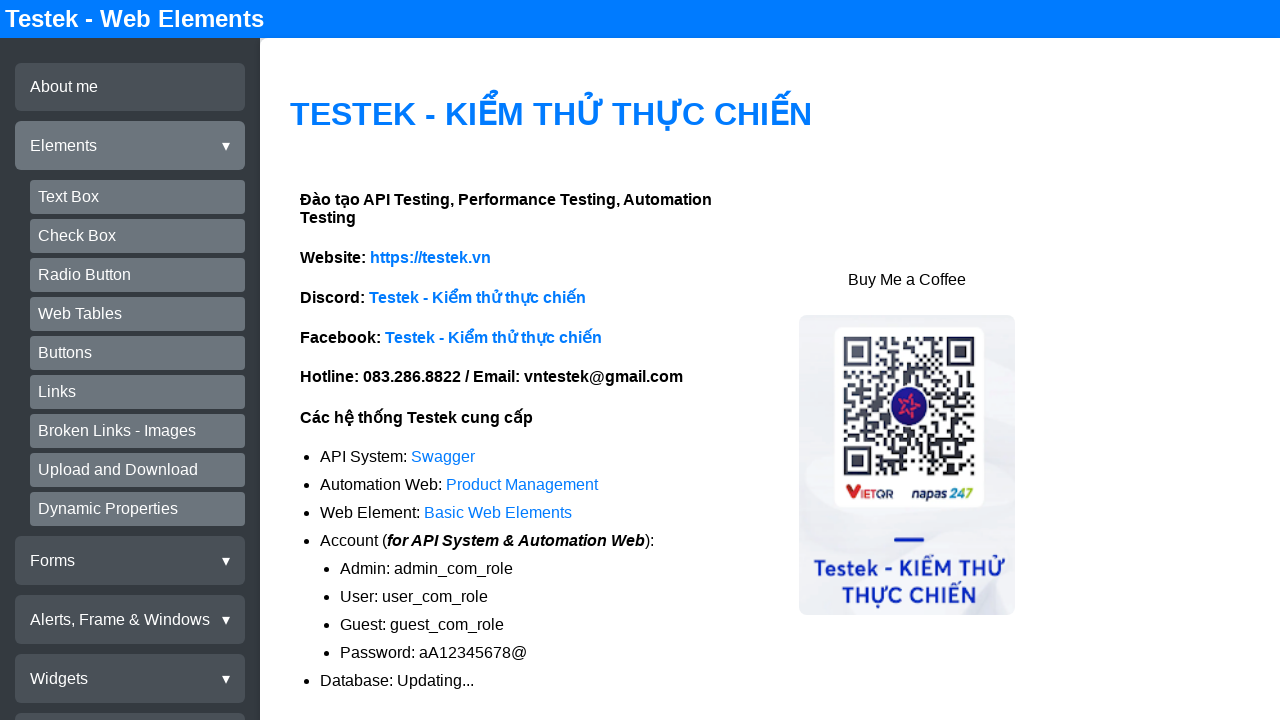

Verified Checkbox submenu element exists using dynamic XPath locator
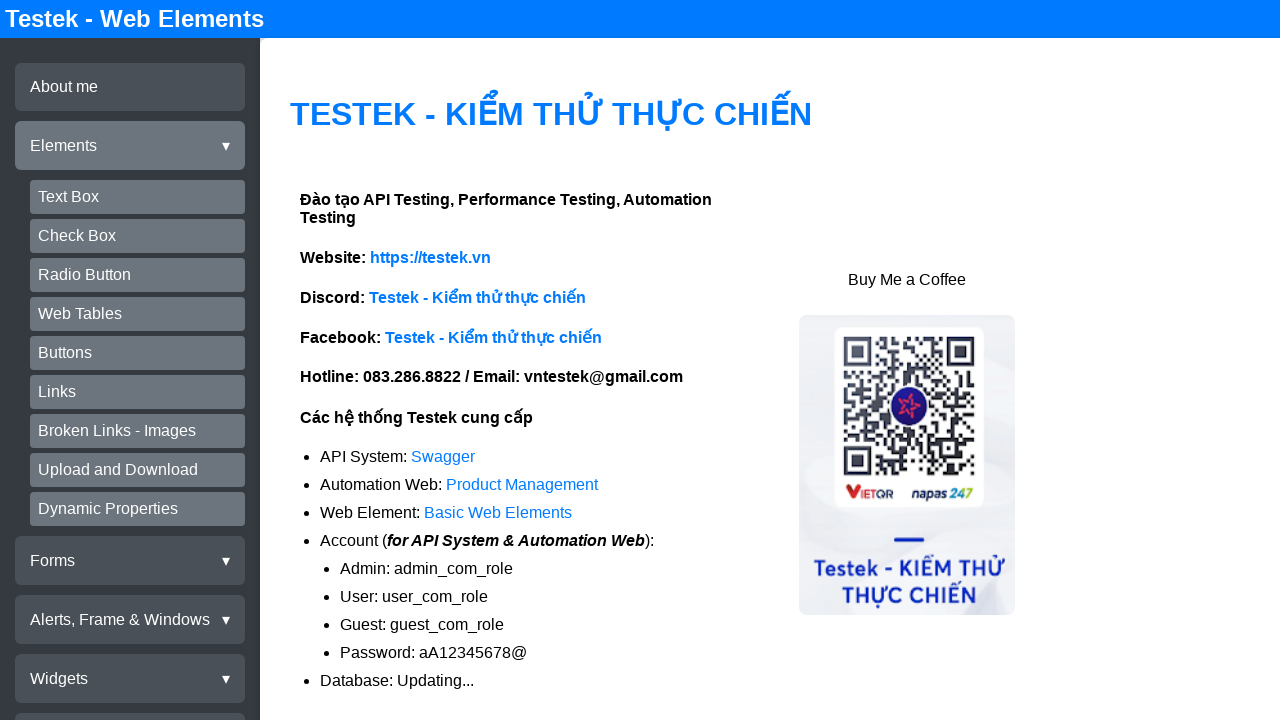

Verified Radio submenu element exists using dynamic XPath locator
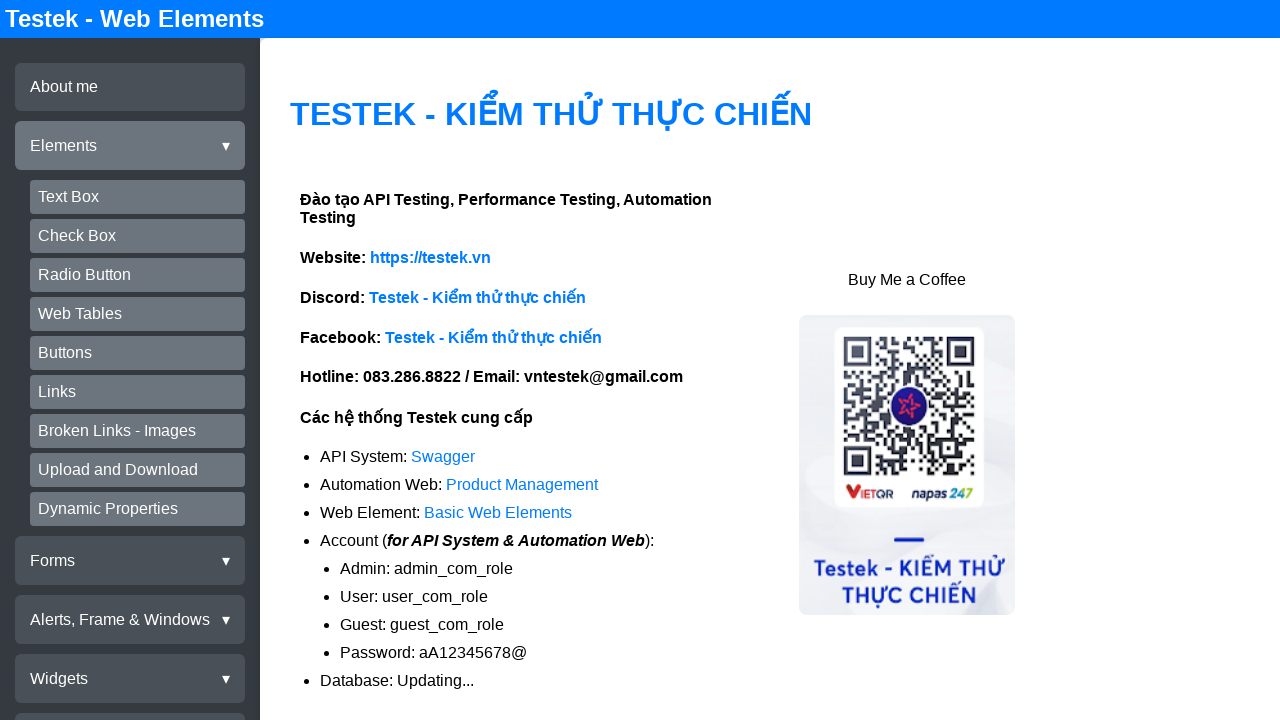

Verified Web Tables submenu element exists using dynamic XPath locator
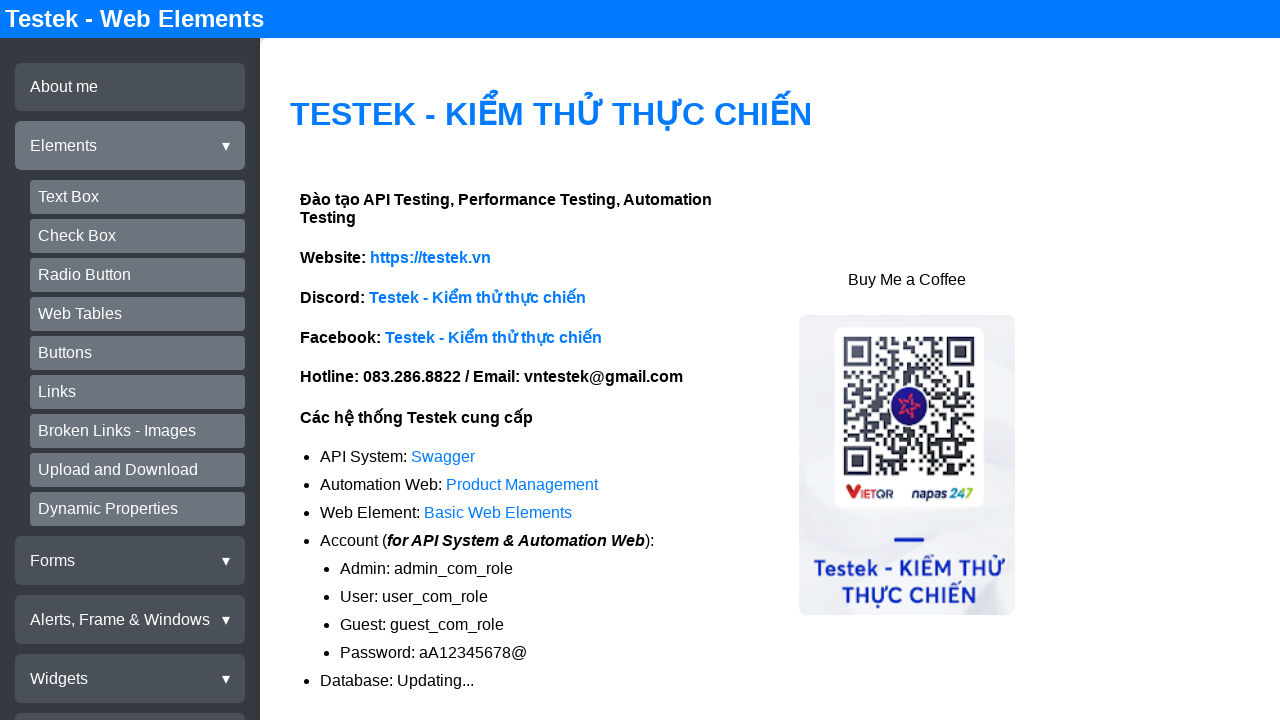

Verified Buttons submenu element exists using dynamic XPath locator
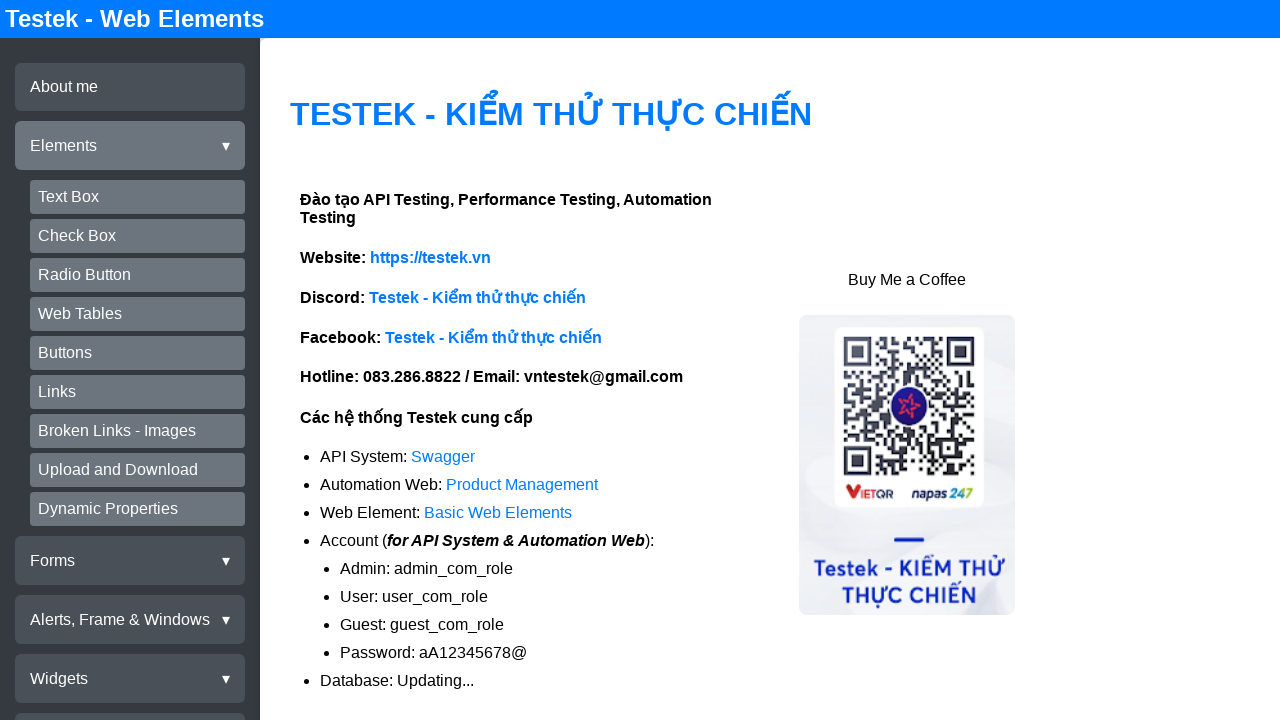

Verified Links submenu element exists using dynamic XPath locator
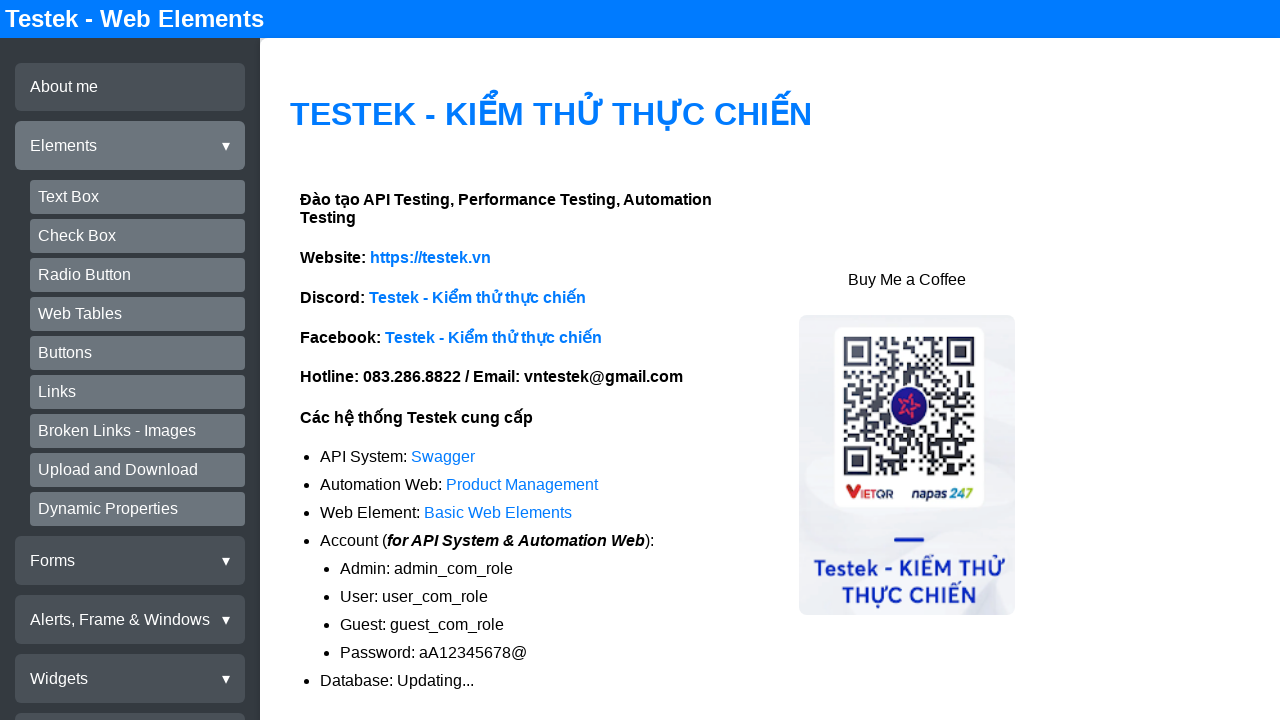

Verified Dynamic Properties submenu element exists using dynamic XPath locator
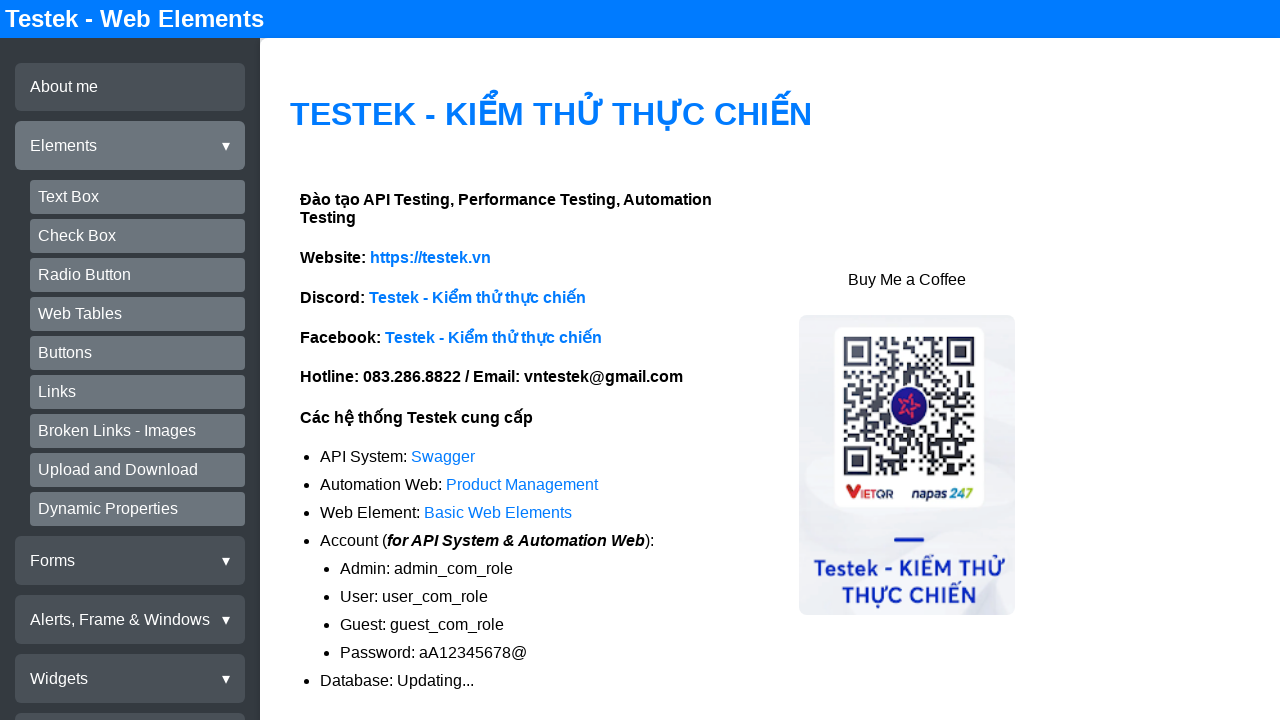

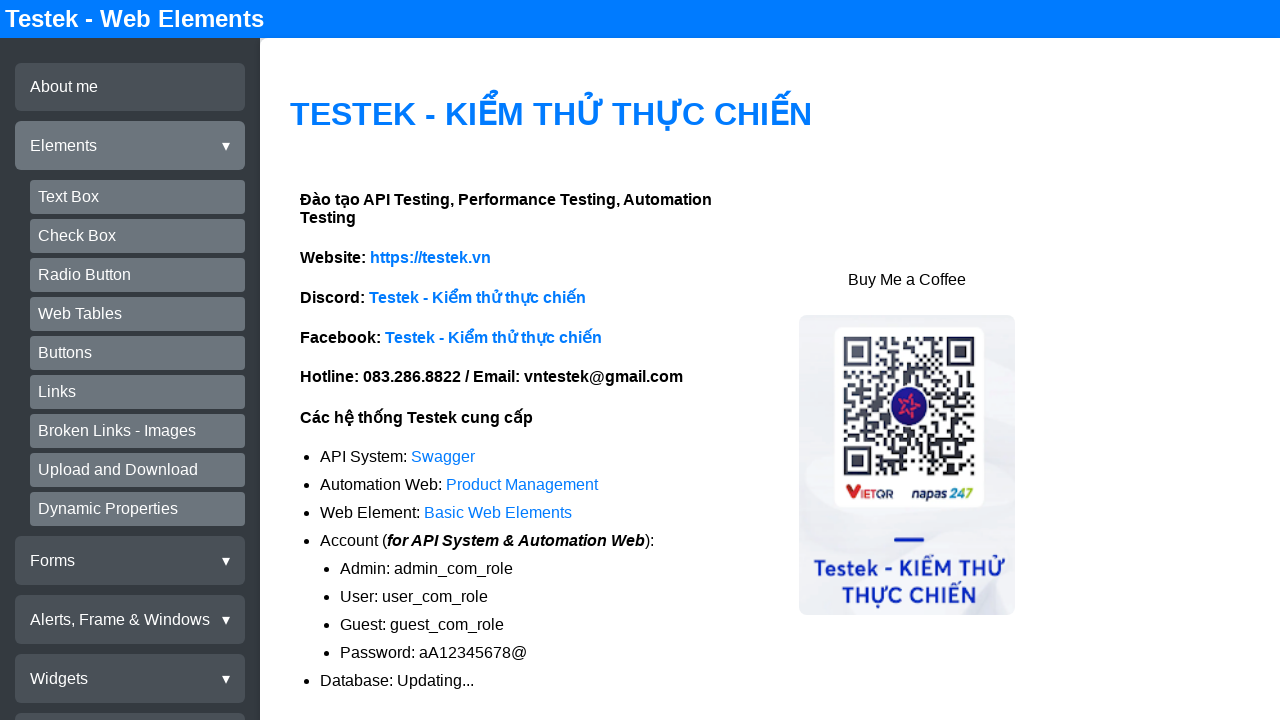